Tests percentage calculator by navigating to the percentage tool, entering values to find X percentage of Y, and submitting the calculation

Starting URL: https://ru.onlinemschool.com/

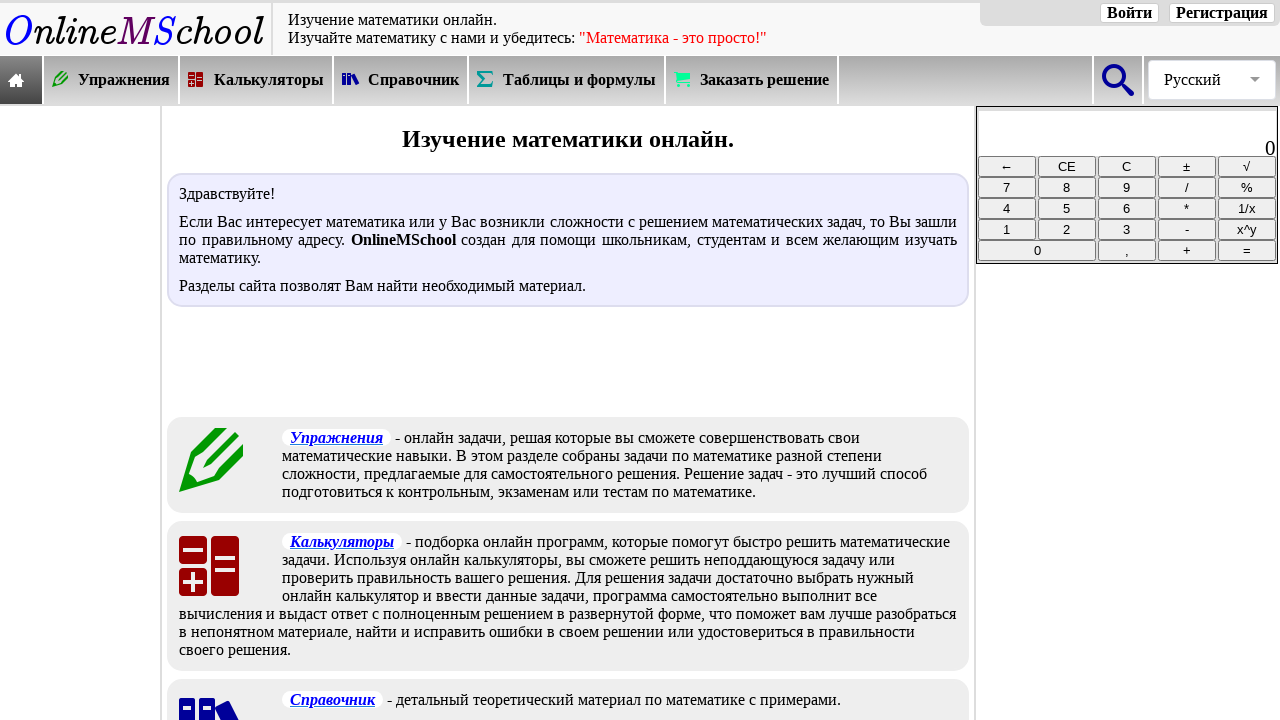

Calculator menu selector loaded
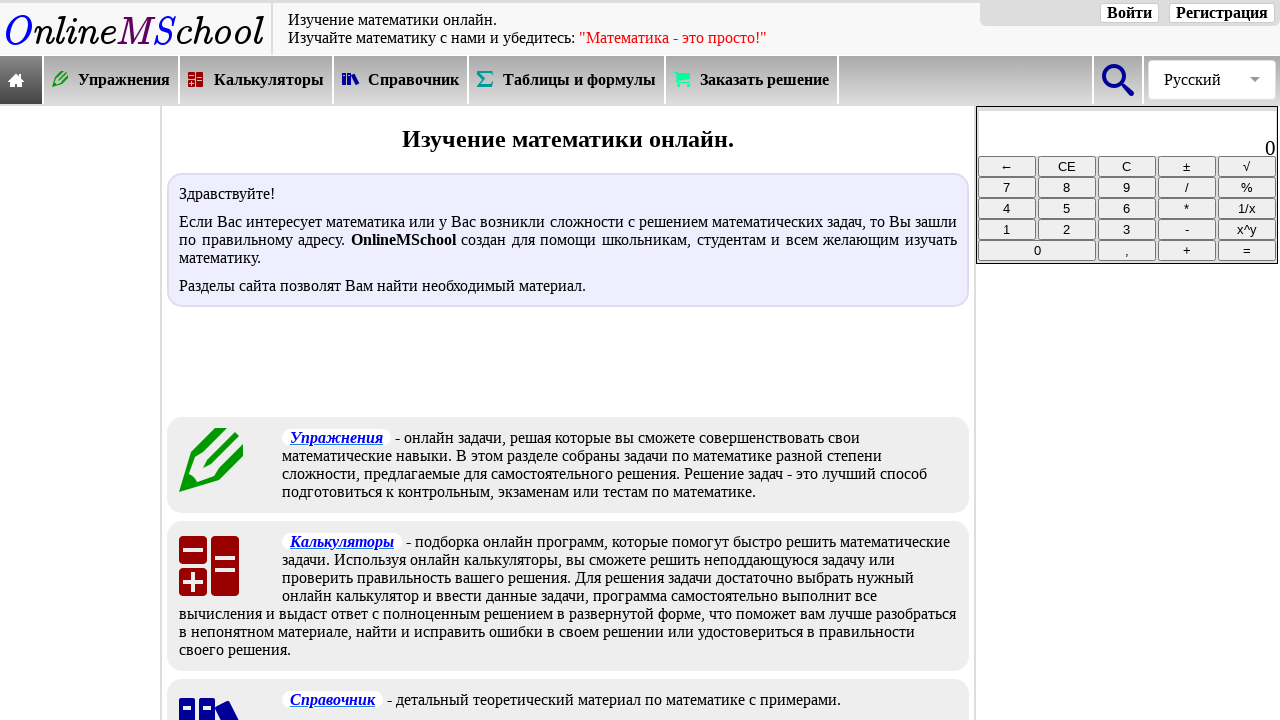

Clicked on calculator menu at (269, 80) on xpath=//*[@id="oms_body1"]/header/nav/div[2]/div[3]/a/div/div[2]
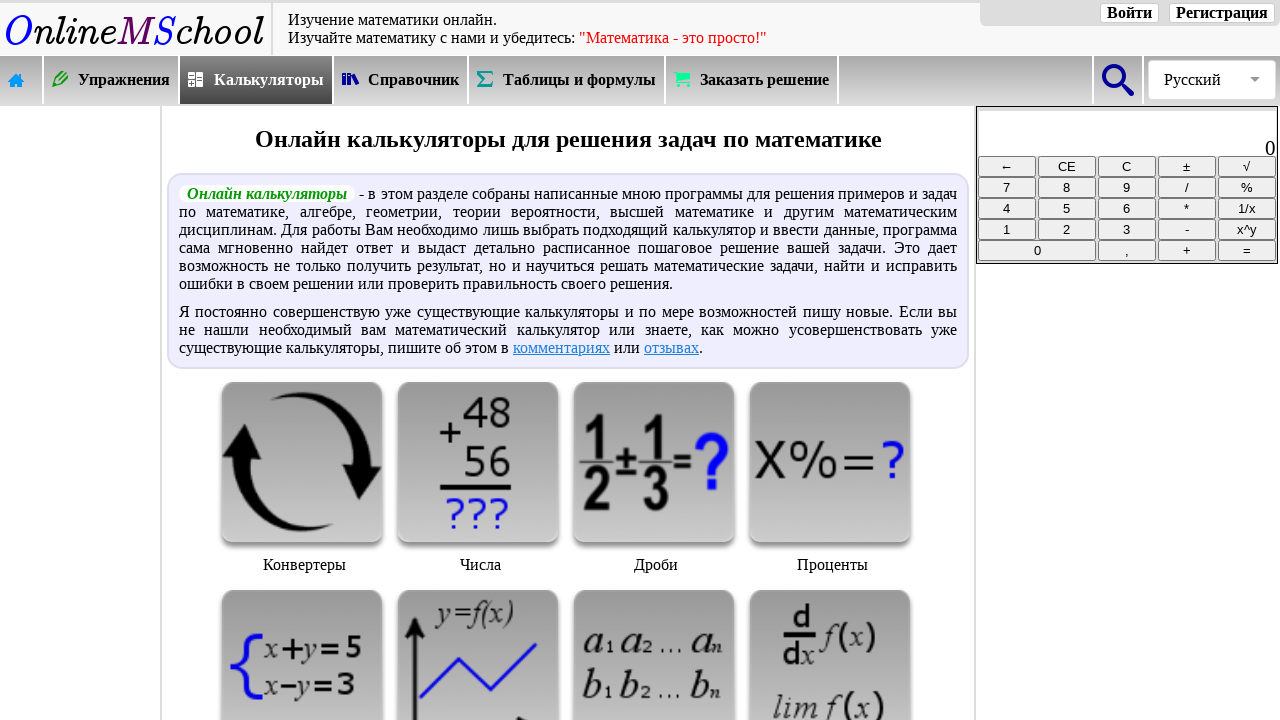

Percentage calculator option loaded
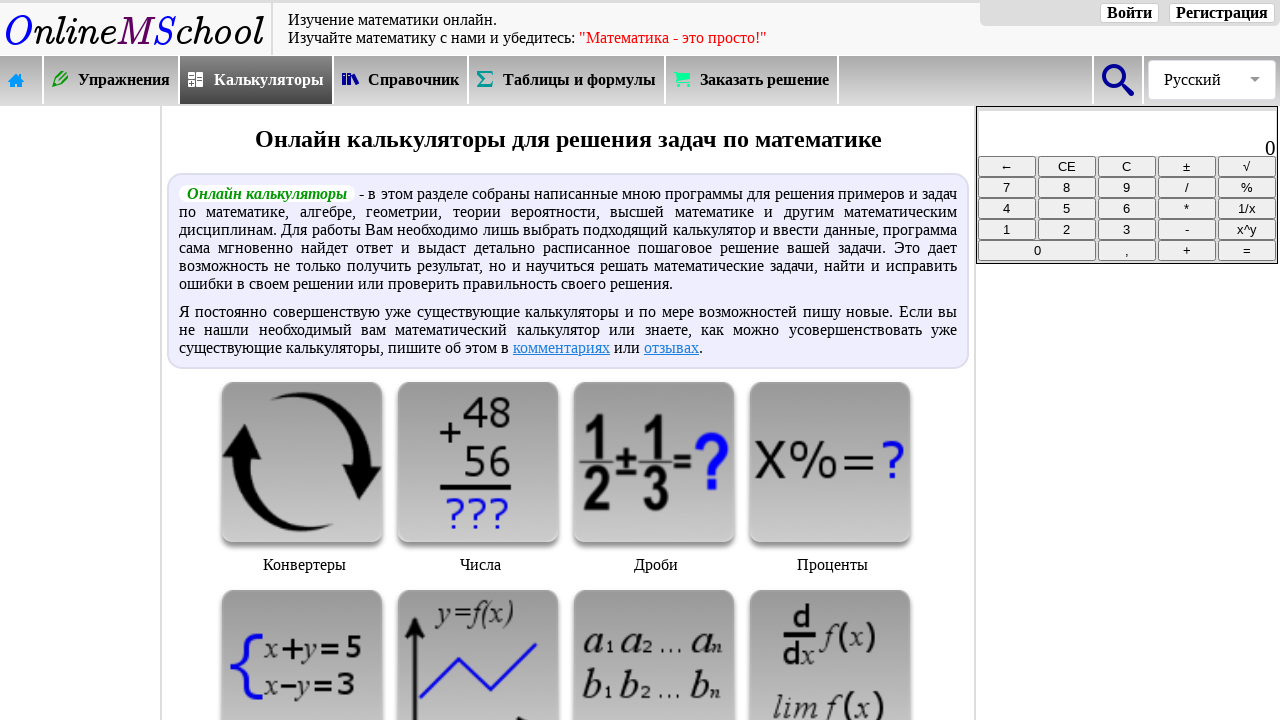

Clicked on percentage calculator option at (830, 462) on xpath=//*[@id="oms_center_block"]/div[3]/div[4]/img
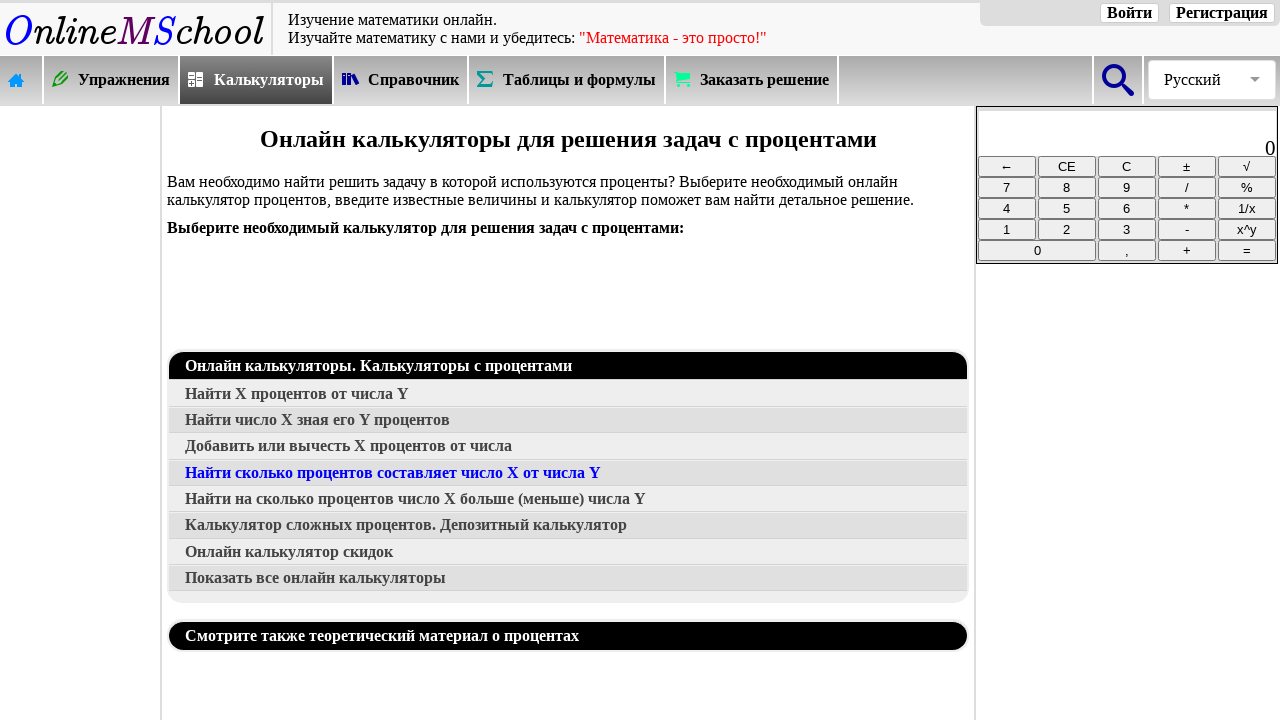

Specific percentage calculation type selector loaded
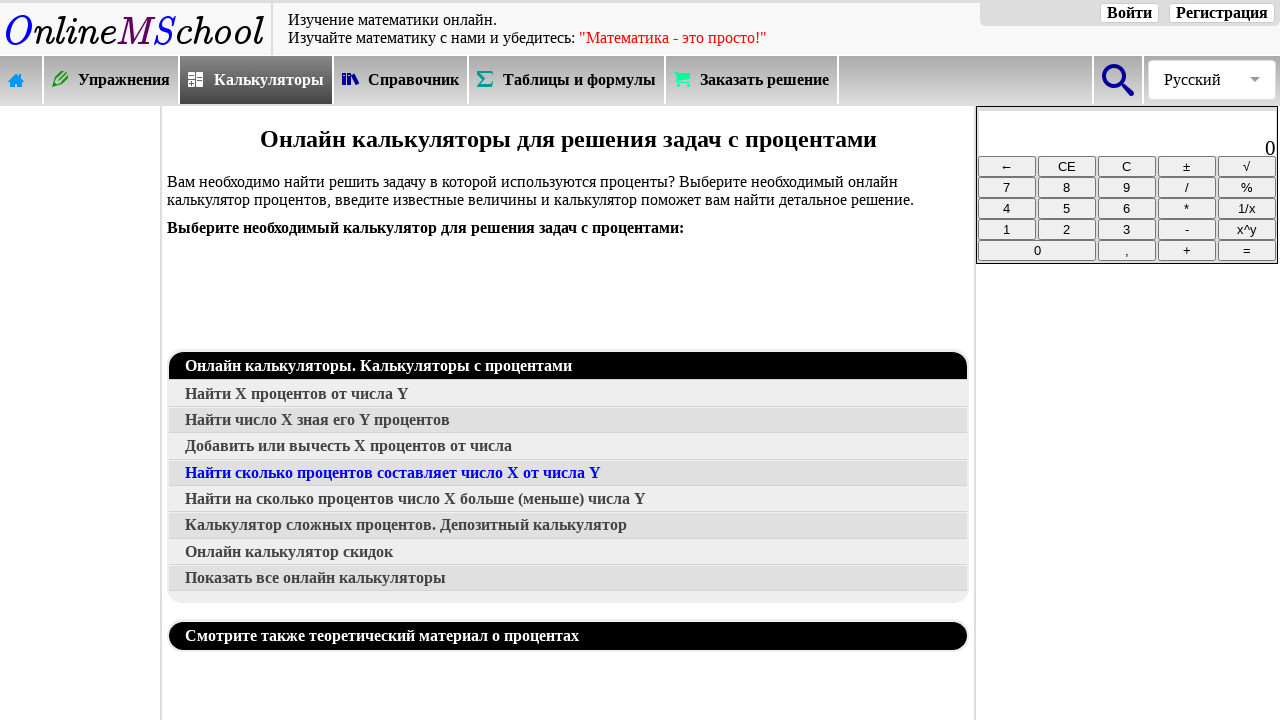

Clicked on specific percentage calculation type at (568, 394) on xpath=//*[@id="oms_center_block"]/div[3]/a[2]
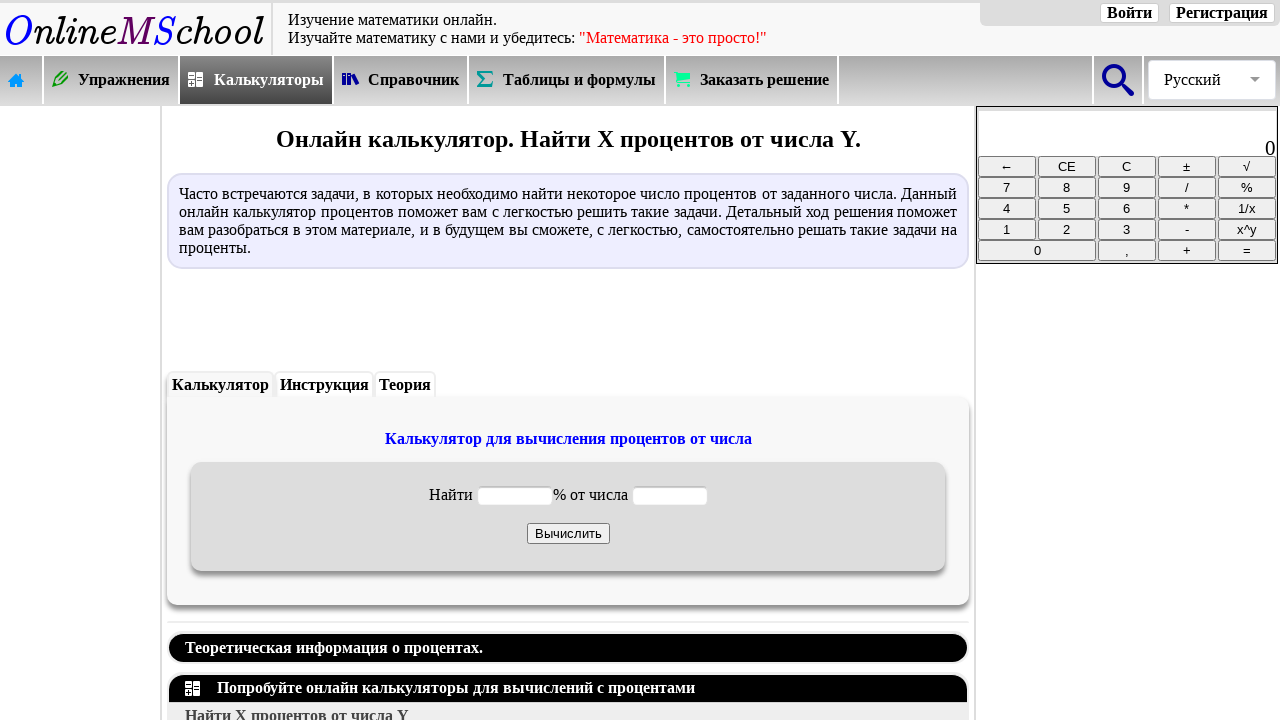

First input field (percentage) loaded
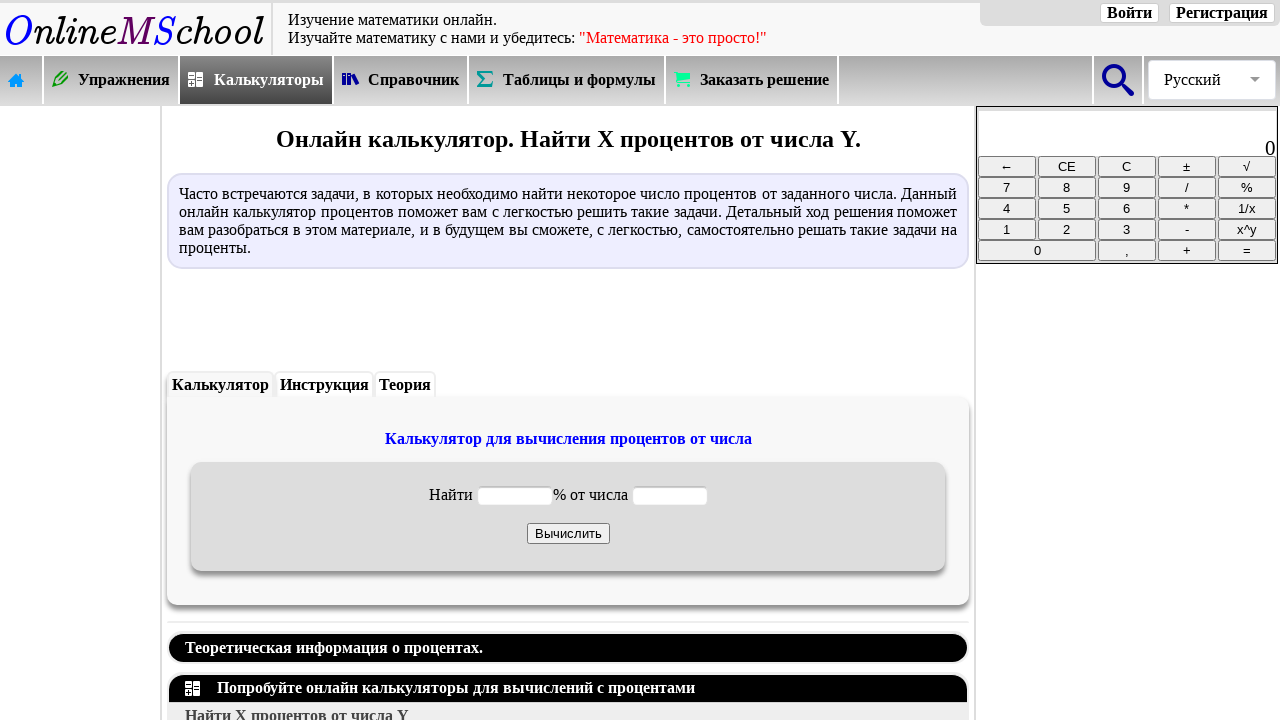

Entered 10 as percentage value on #oms_c1
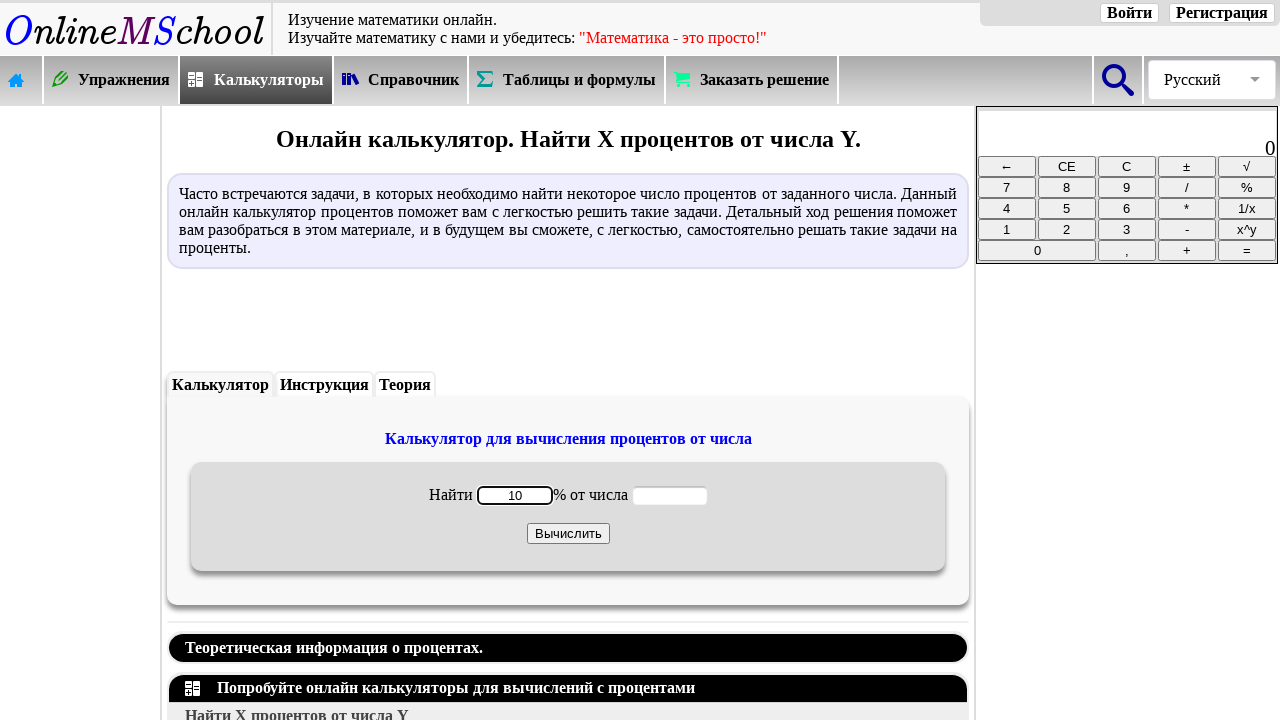

Second input field (number) loaded
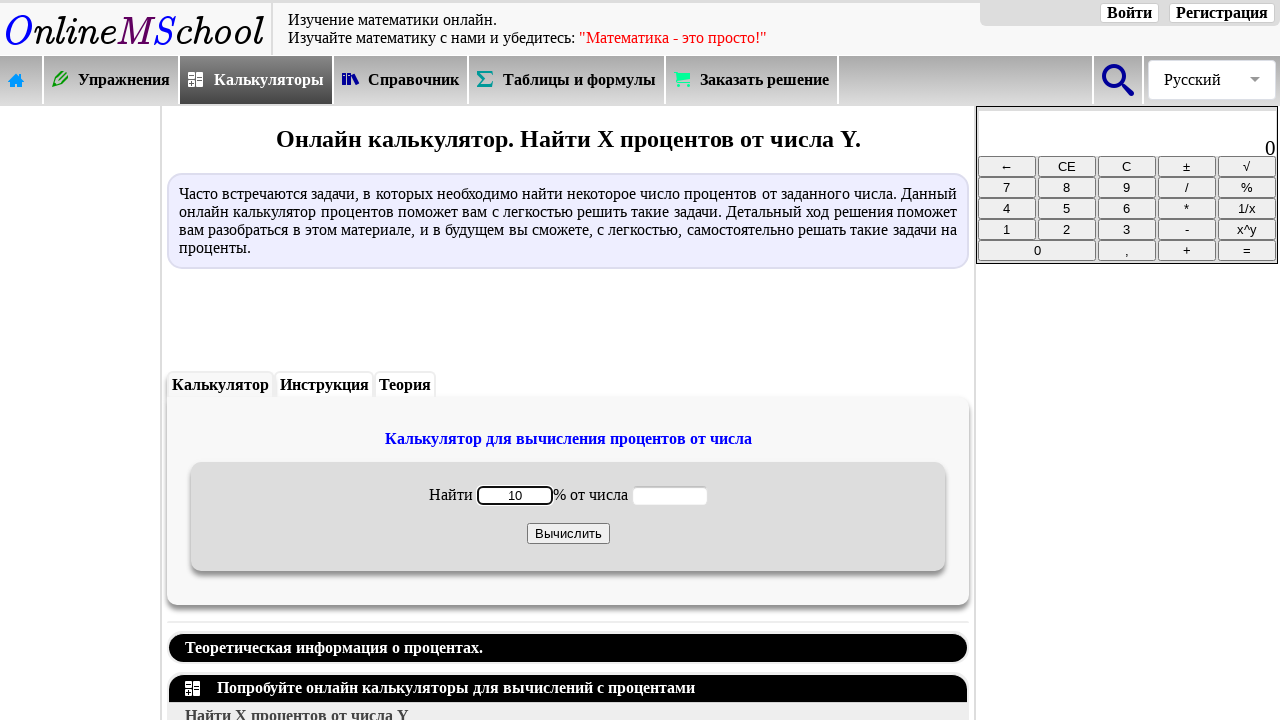

Entered 10 as number value on #oms_c2
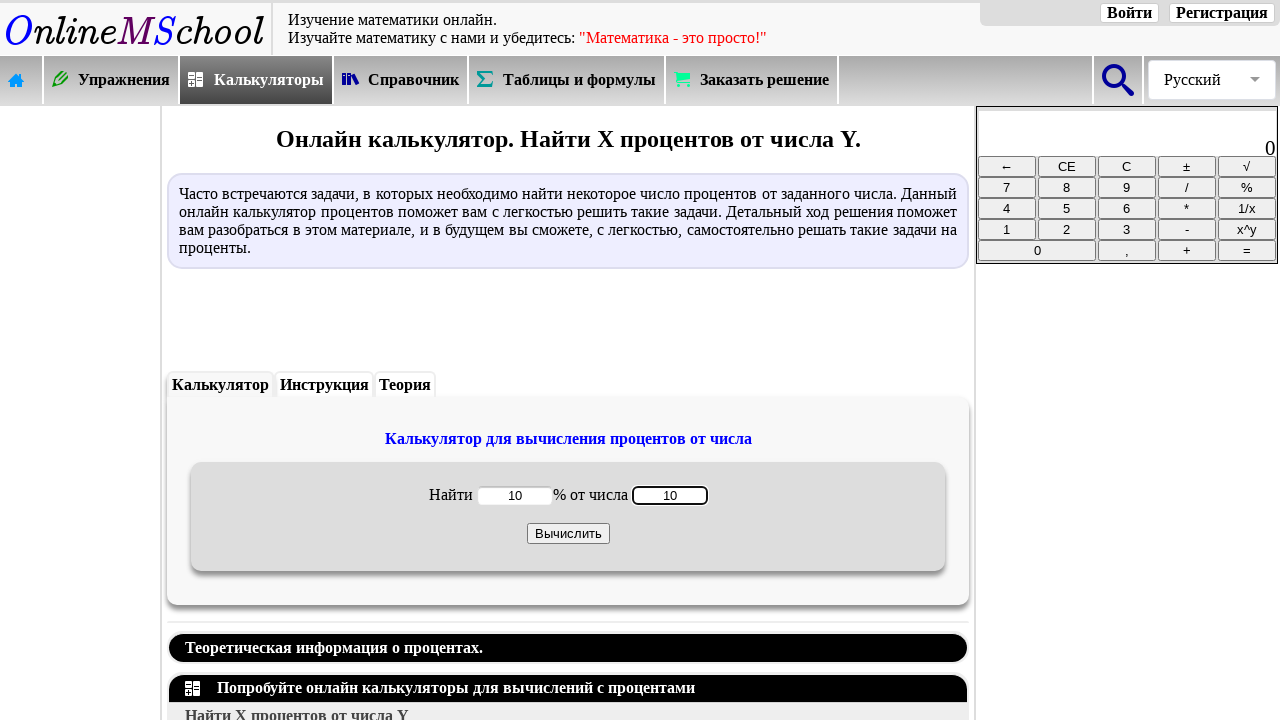

Calculate button loaded
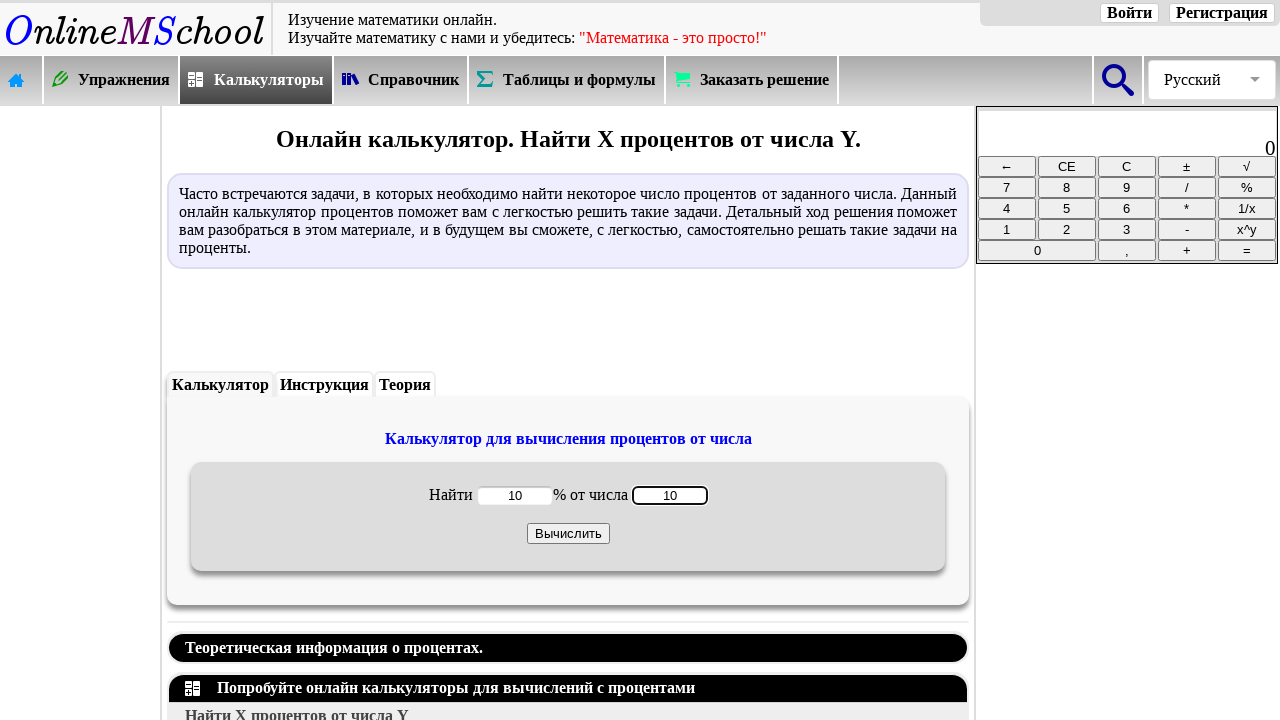

Clicked calculate button to compute percentage at (568, 533) on input[onclick="percent1('oms_c')"]
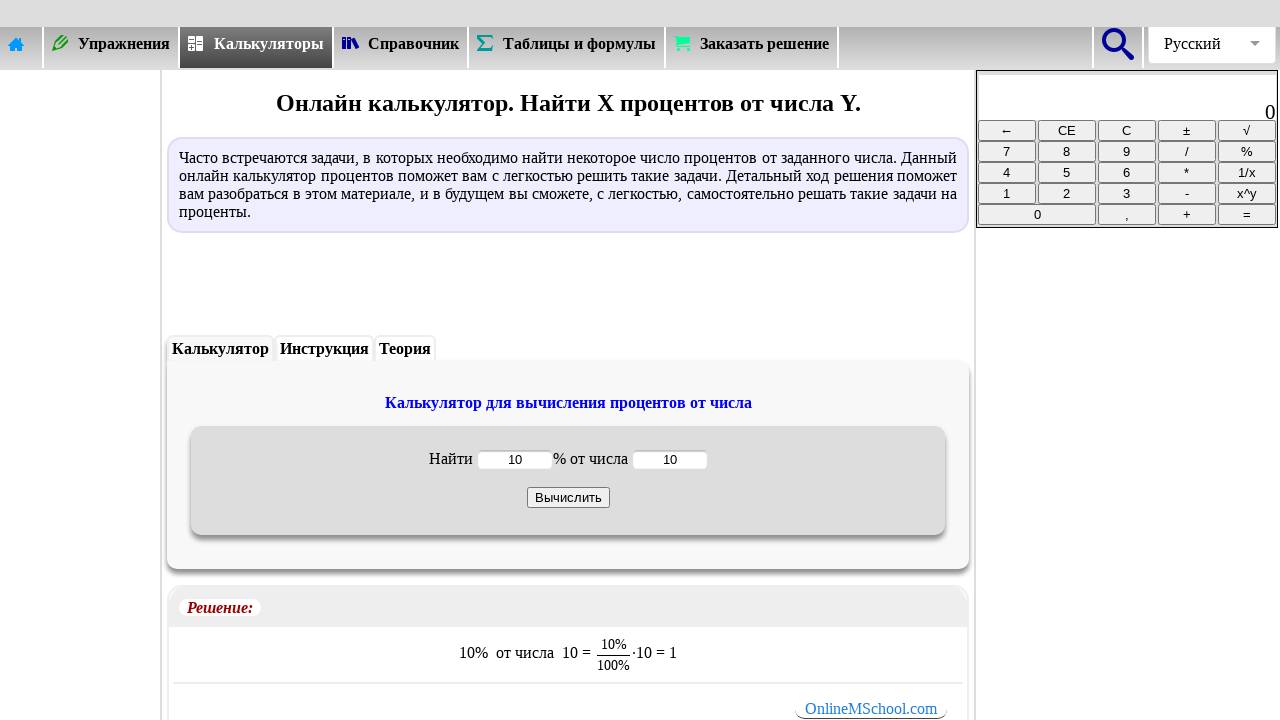

Calculation result displayed
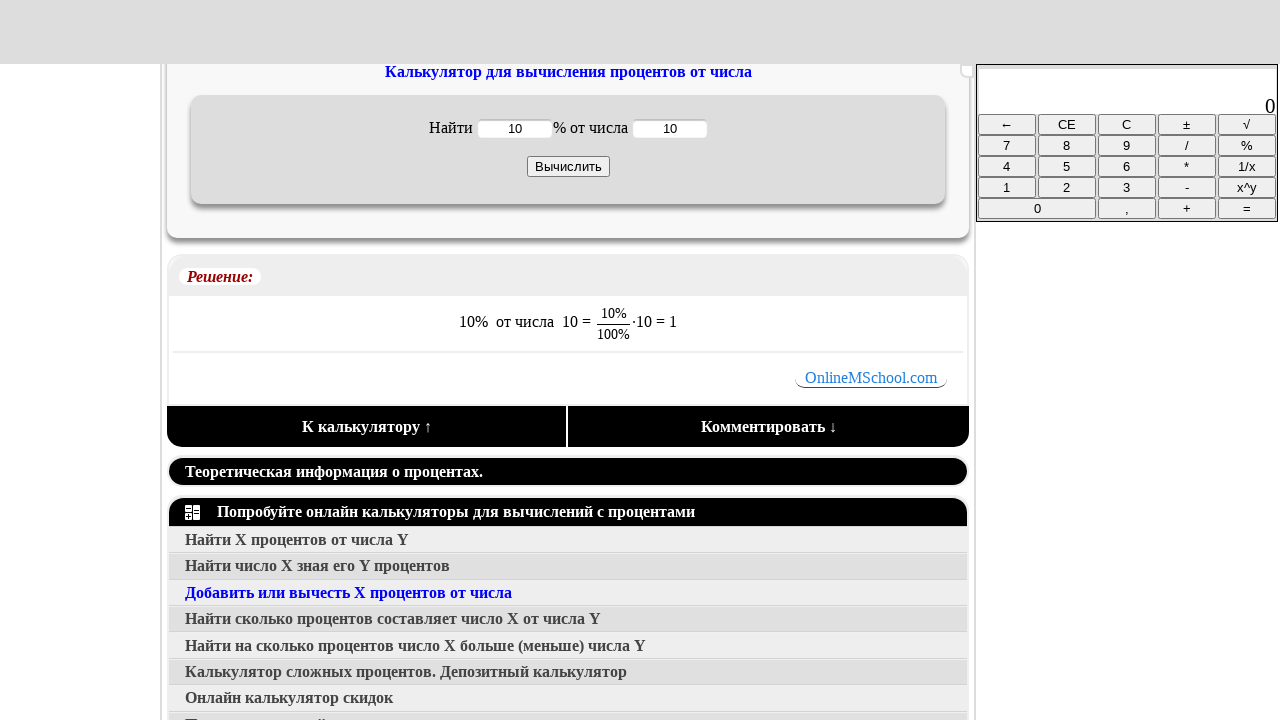

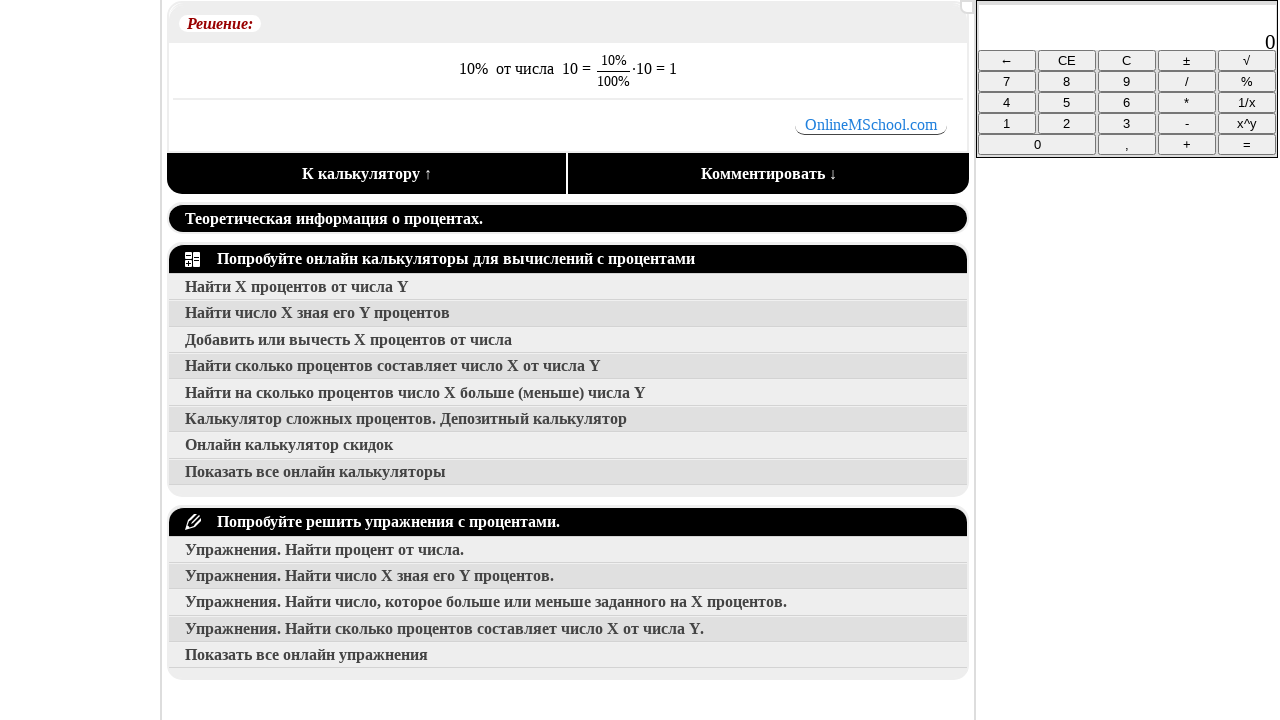